Tests radio button functionality on a registration form by clicking the Male radio button and then the Female radio button

Starting URL: https://demo.automationtesting.in/Register.html

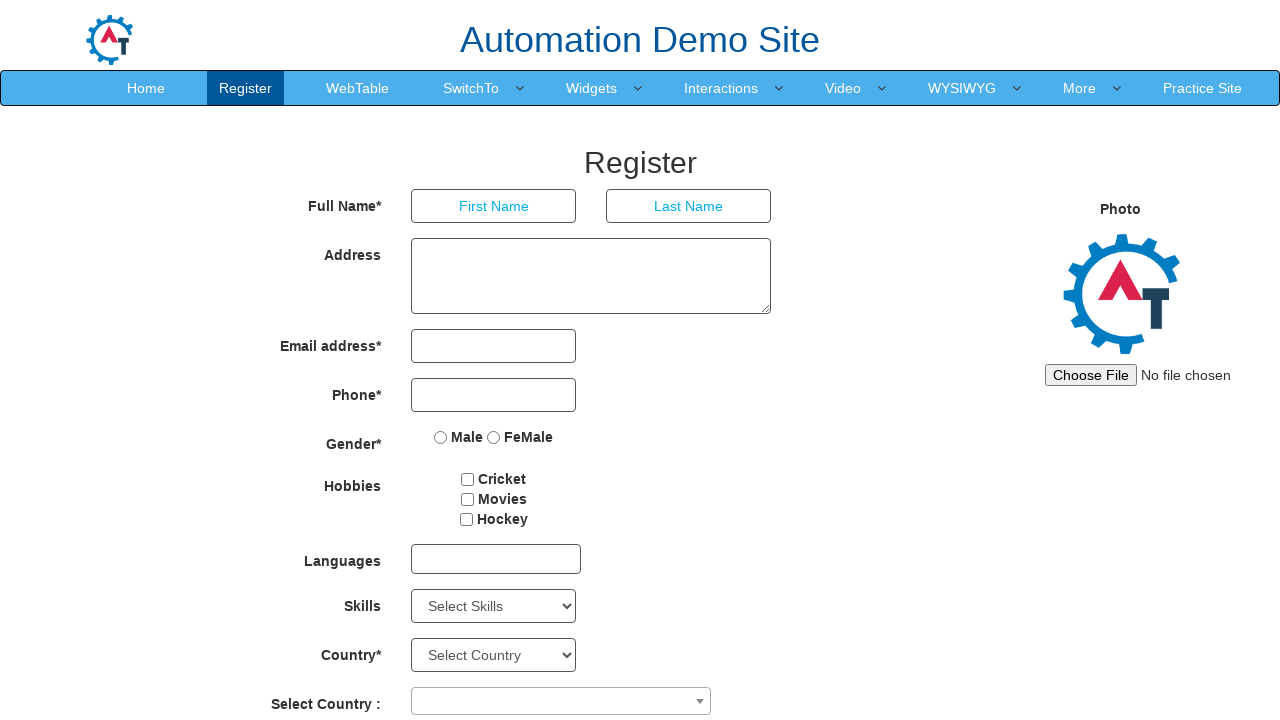

Clicked Male radio button on registration form at (441, 437) on input[value='Male']
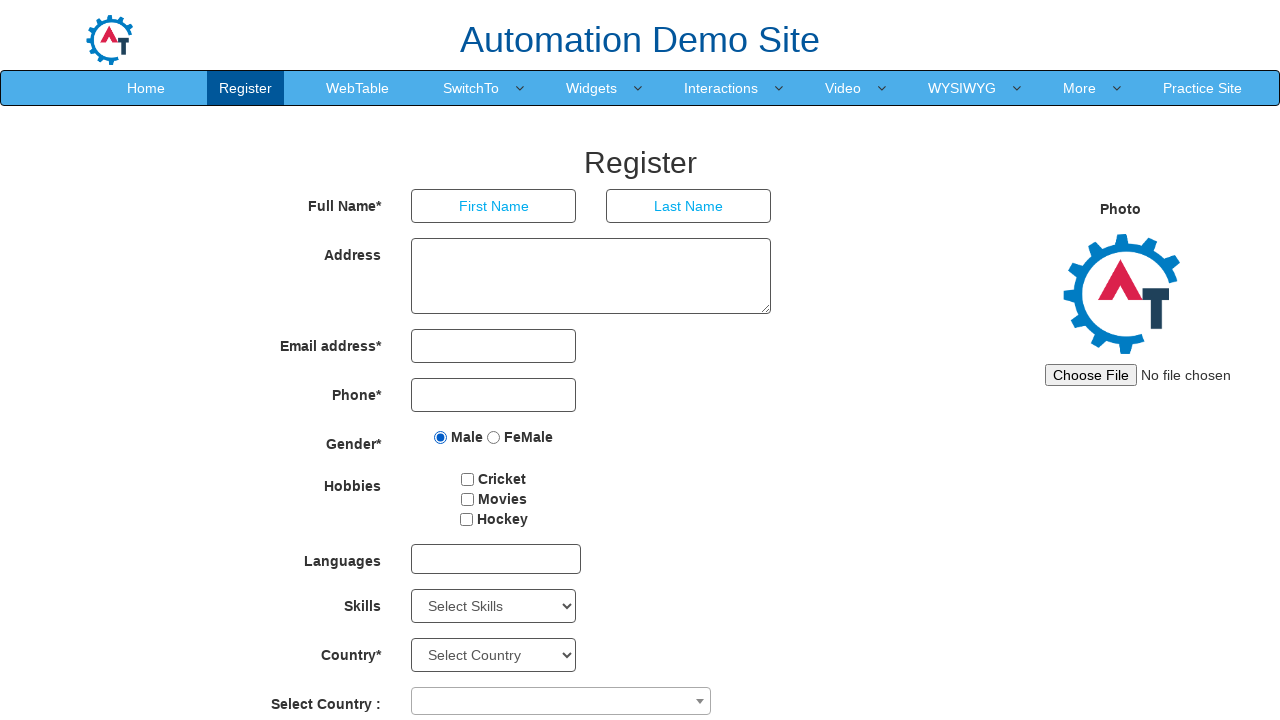

Waited 1 second to observe Male radio button selection
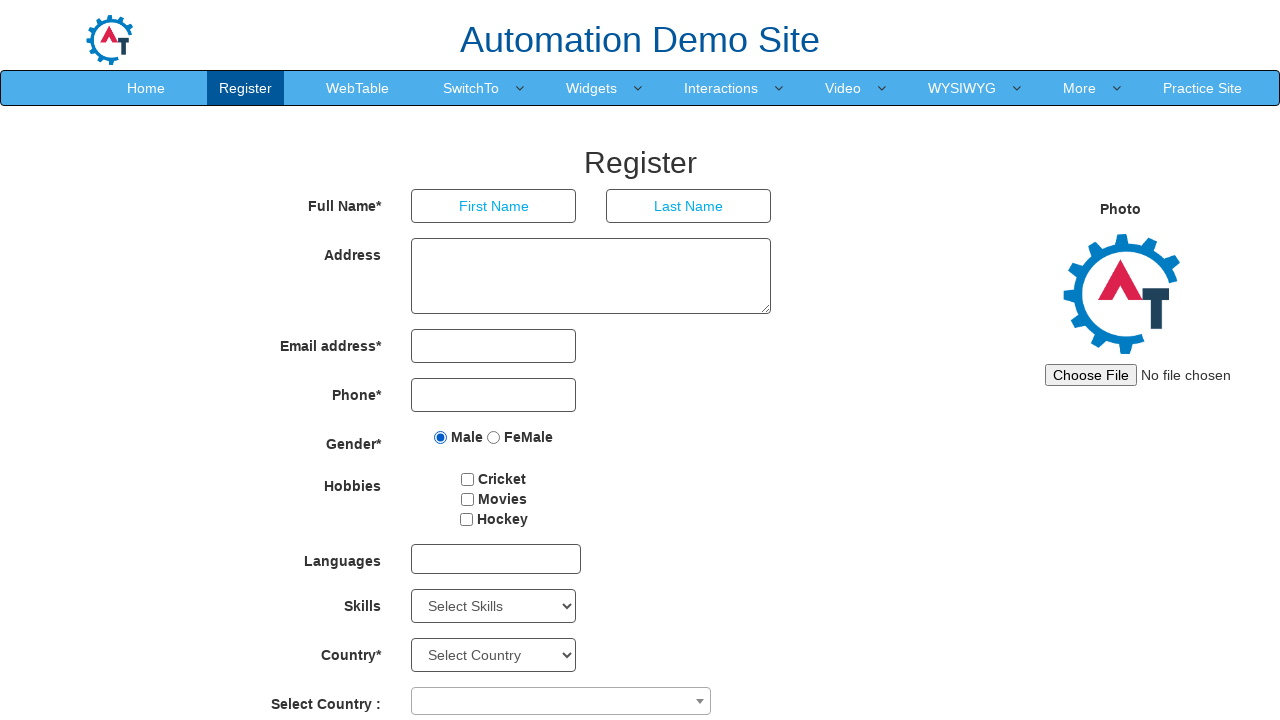

Clicked Female radio button on registration form at (494, 437) on input[value='FeMale']
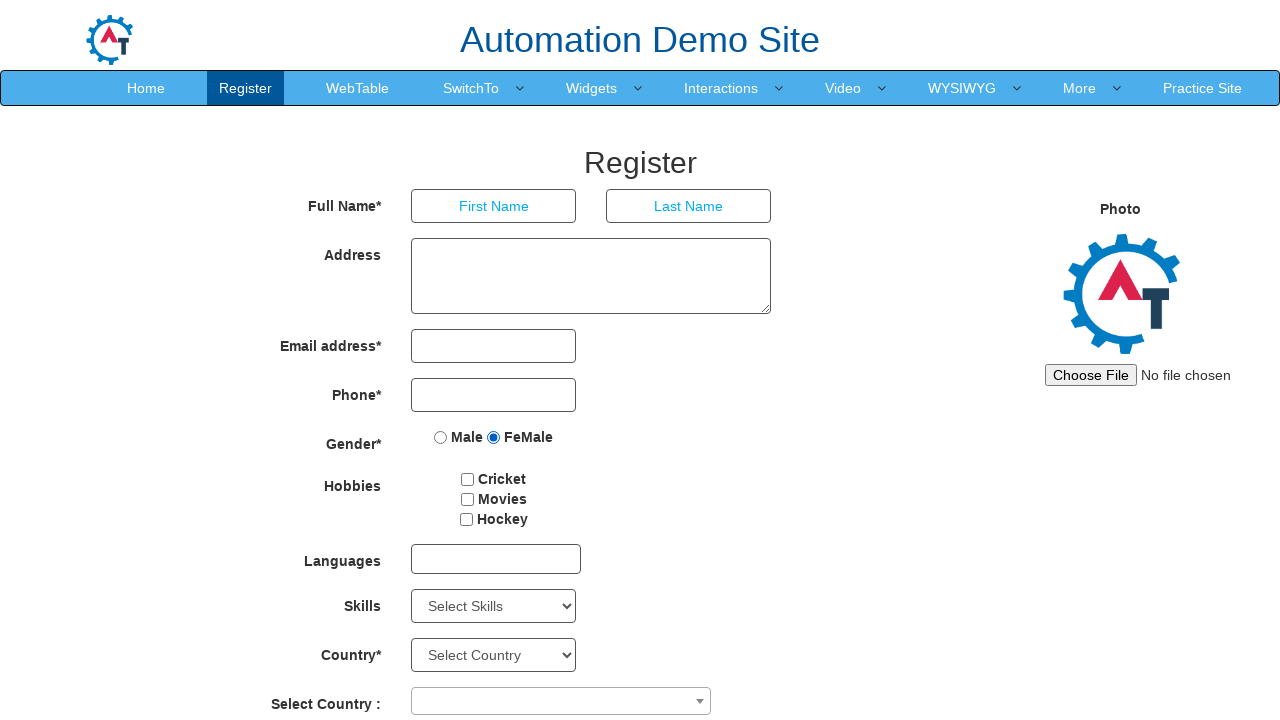

Verified Female radio button is now selected
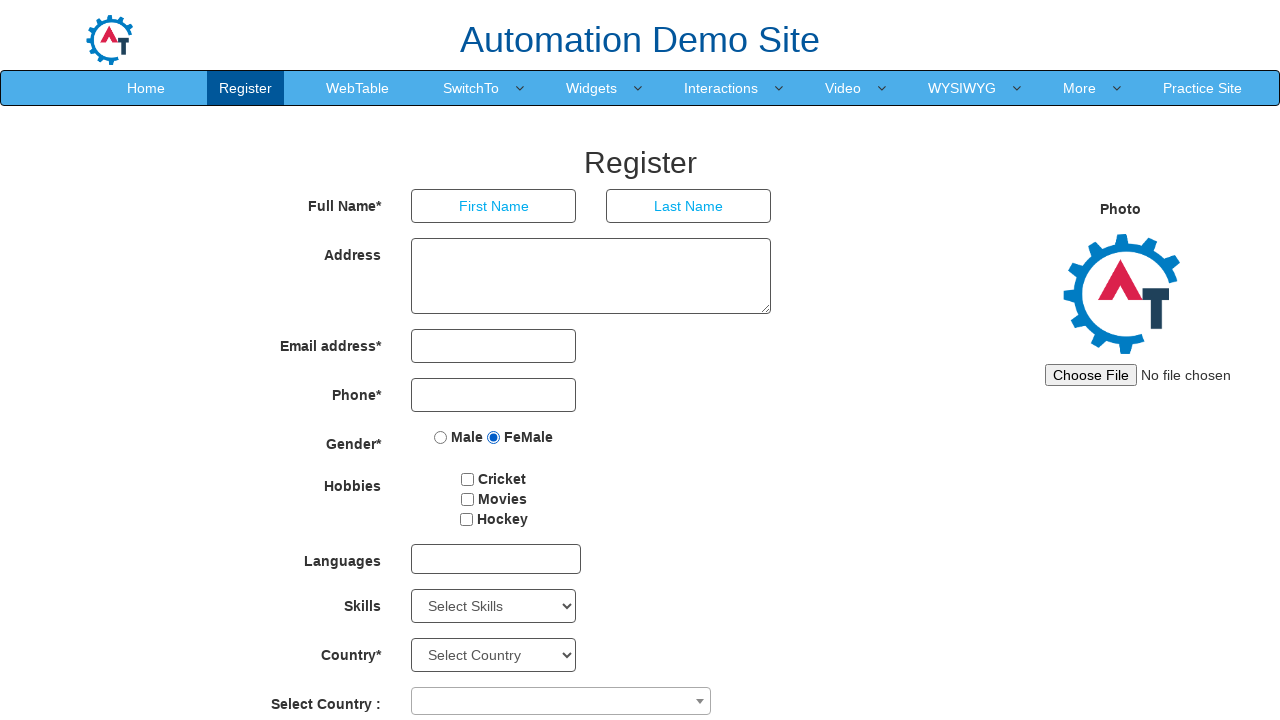

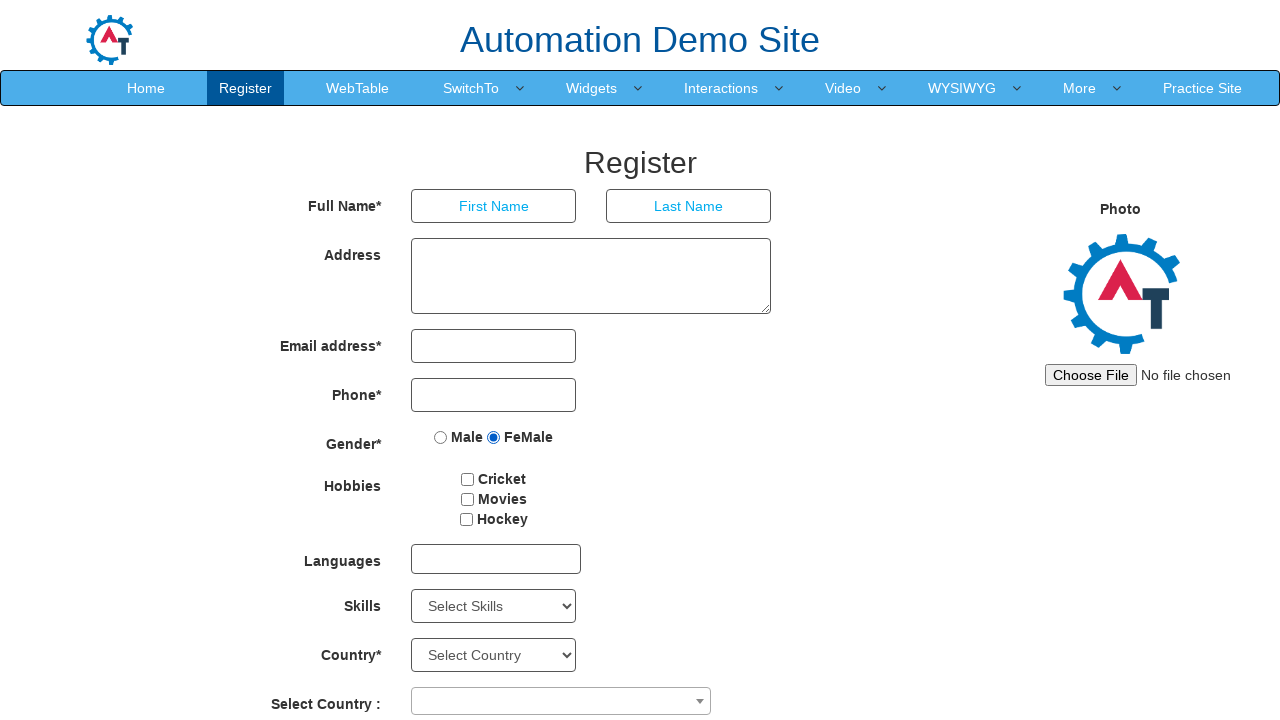